Tests JavaScript alert handling by triggering alerts and confirm dialogs, then accepting them

Starting URL: https://rahulshettyacademy.com/AutomationPractice/

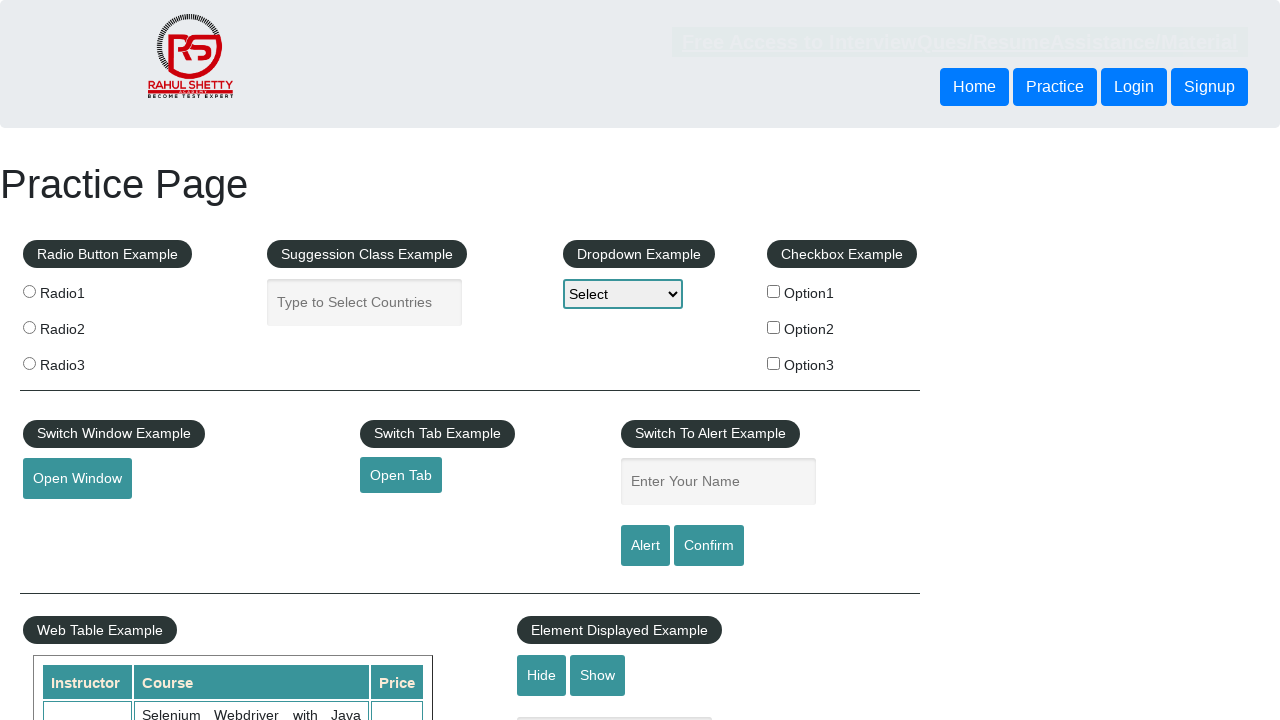

Entered 'vivek' in the name input field on #name
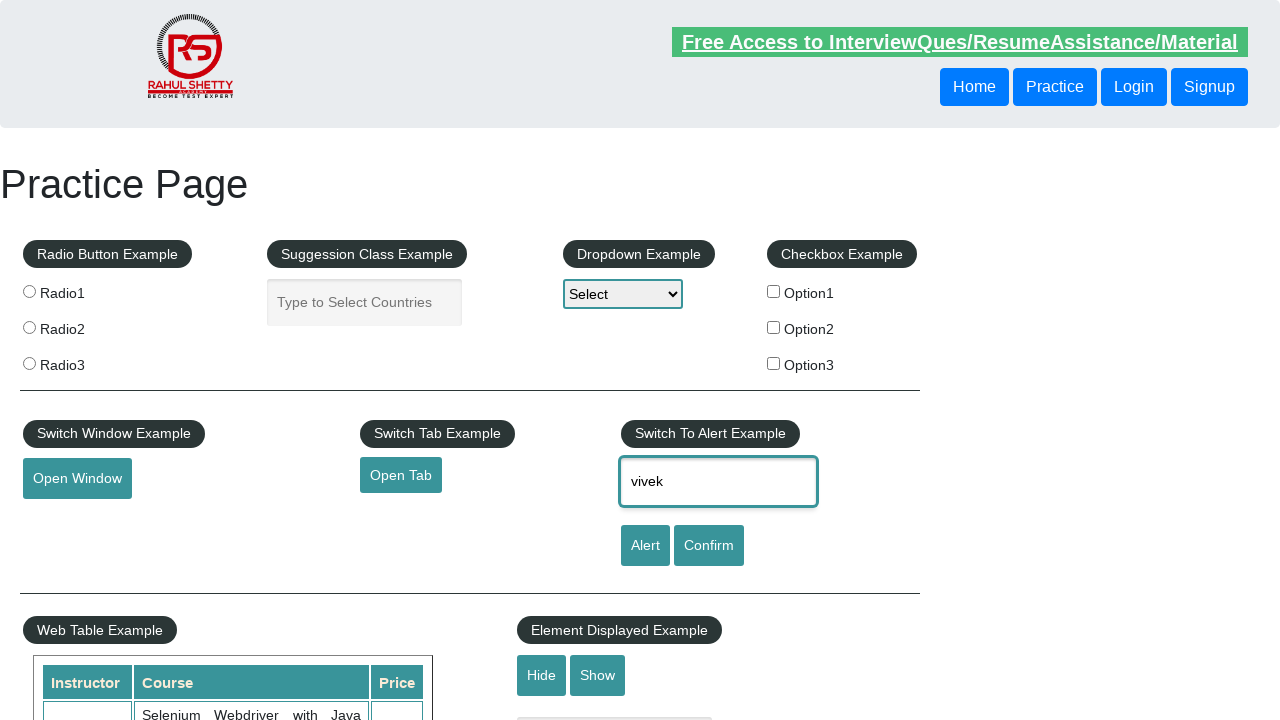

Clicked alert button to trigger JavaScript alert at (645, 546) on #alertbtn
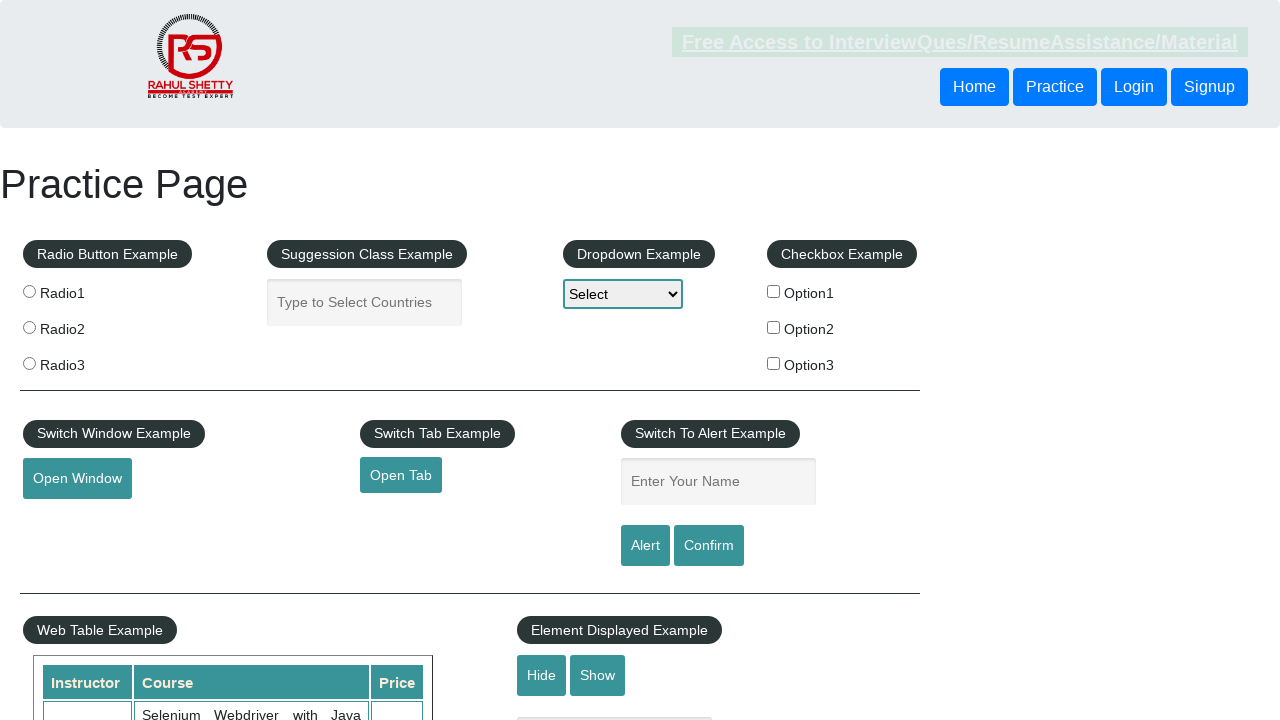

Set up dialog handler to accept all dialogs
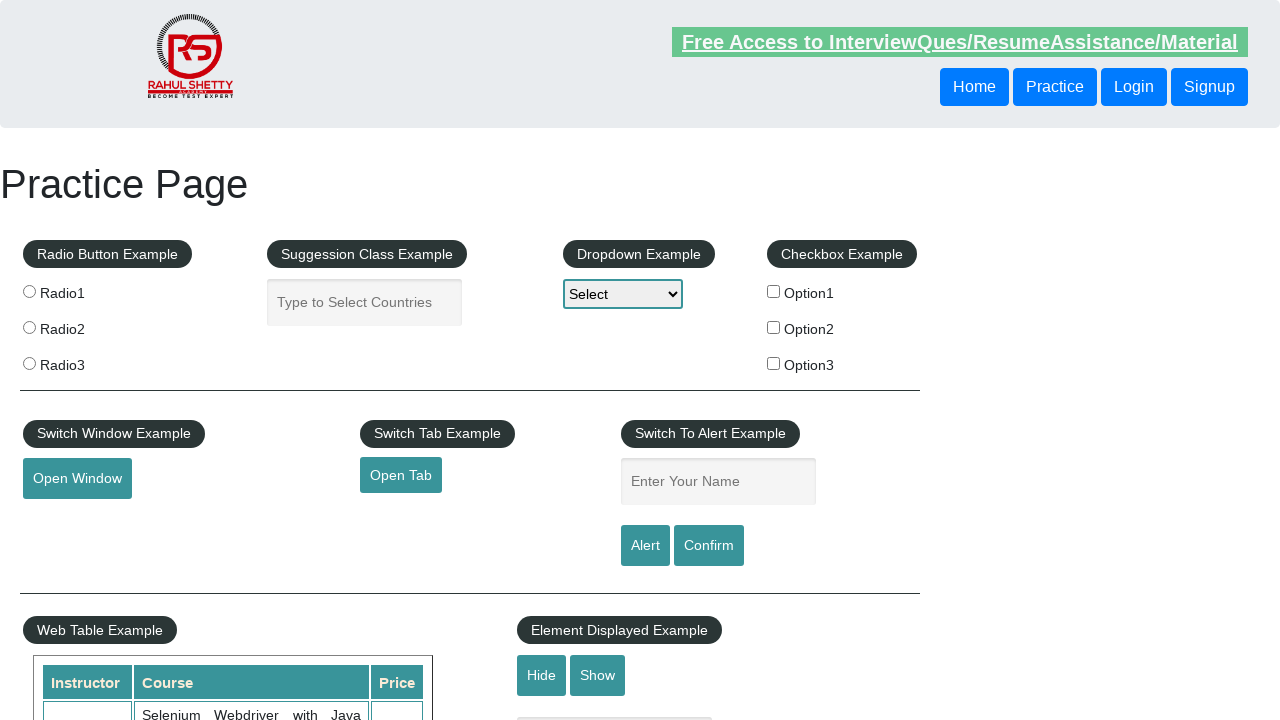

Clicked confirm button to trigger confirmation dialog at (709, 546) on #confirmbtn
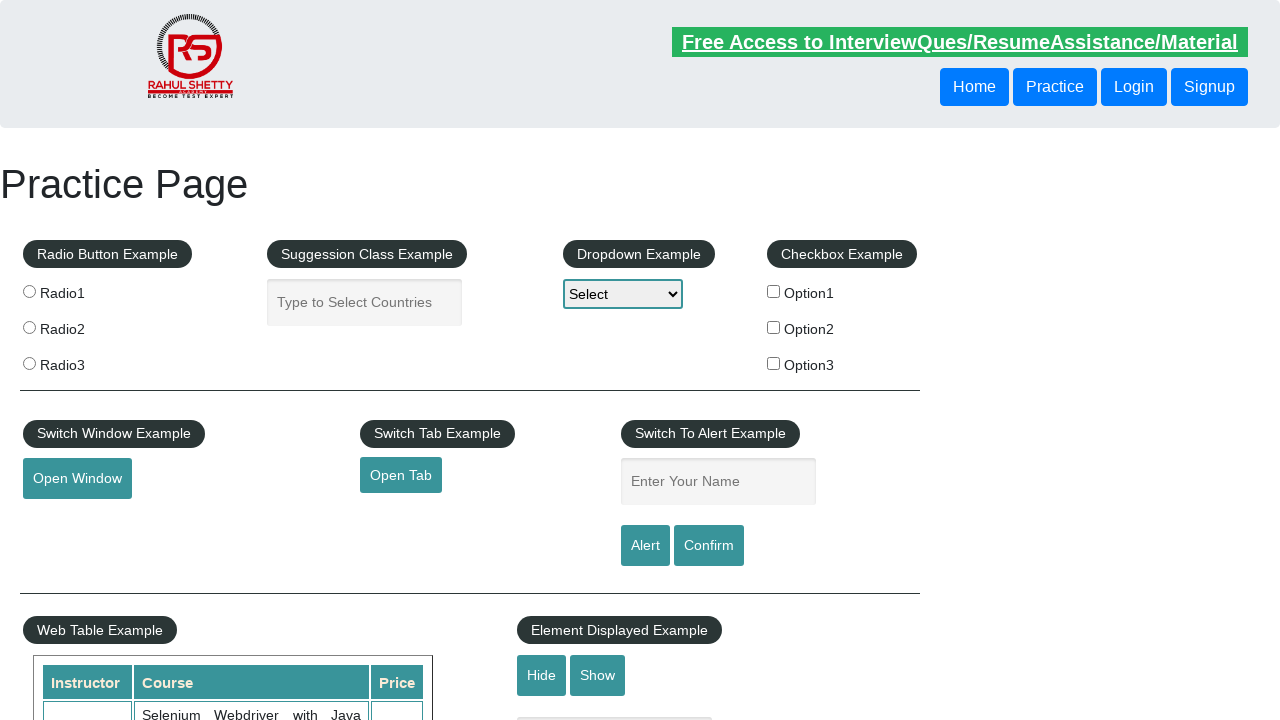

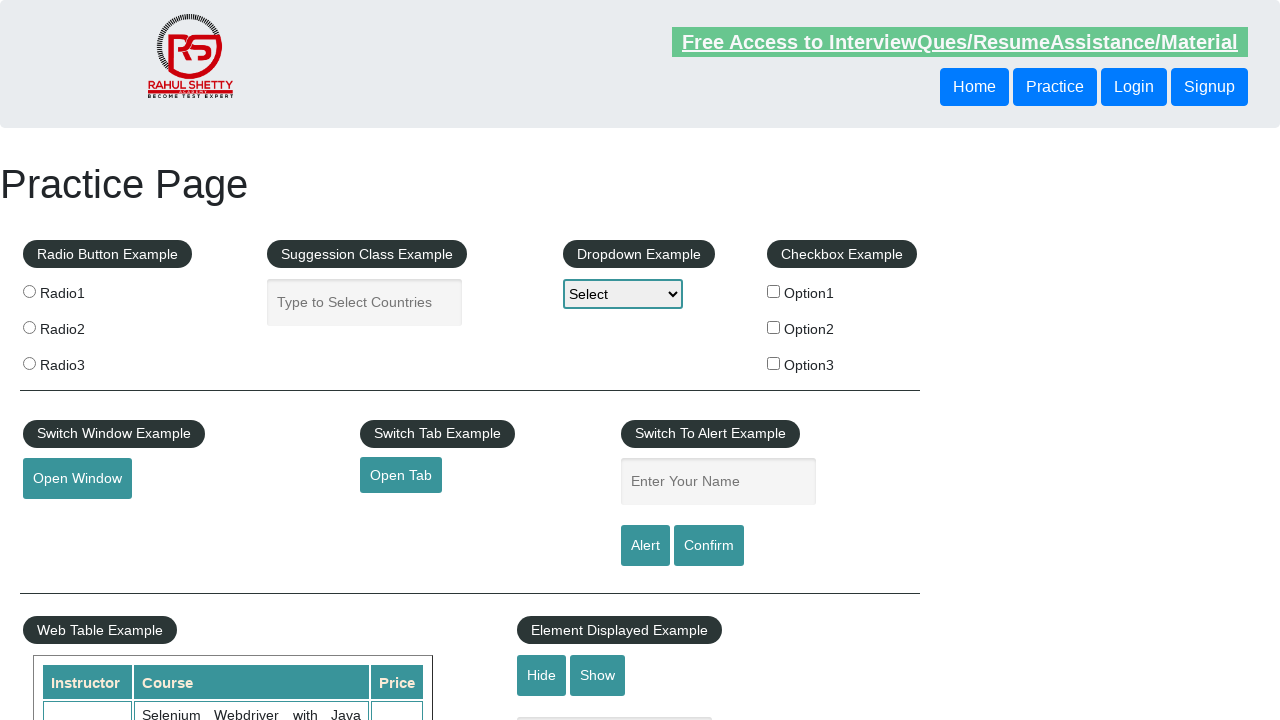